Tests successful signup by filling all fields with valid data

Starting URL: https://selenium-blog.herokuapp.com/

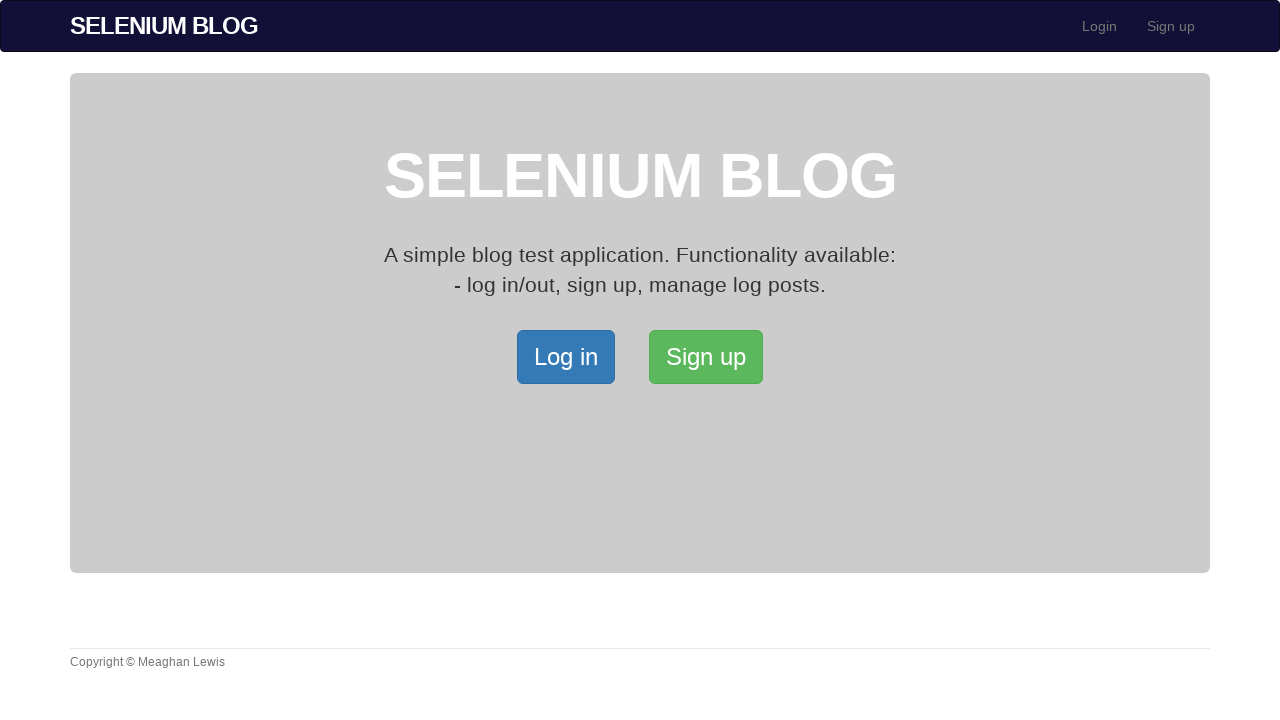

Navigated to signup test page
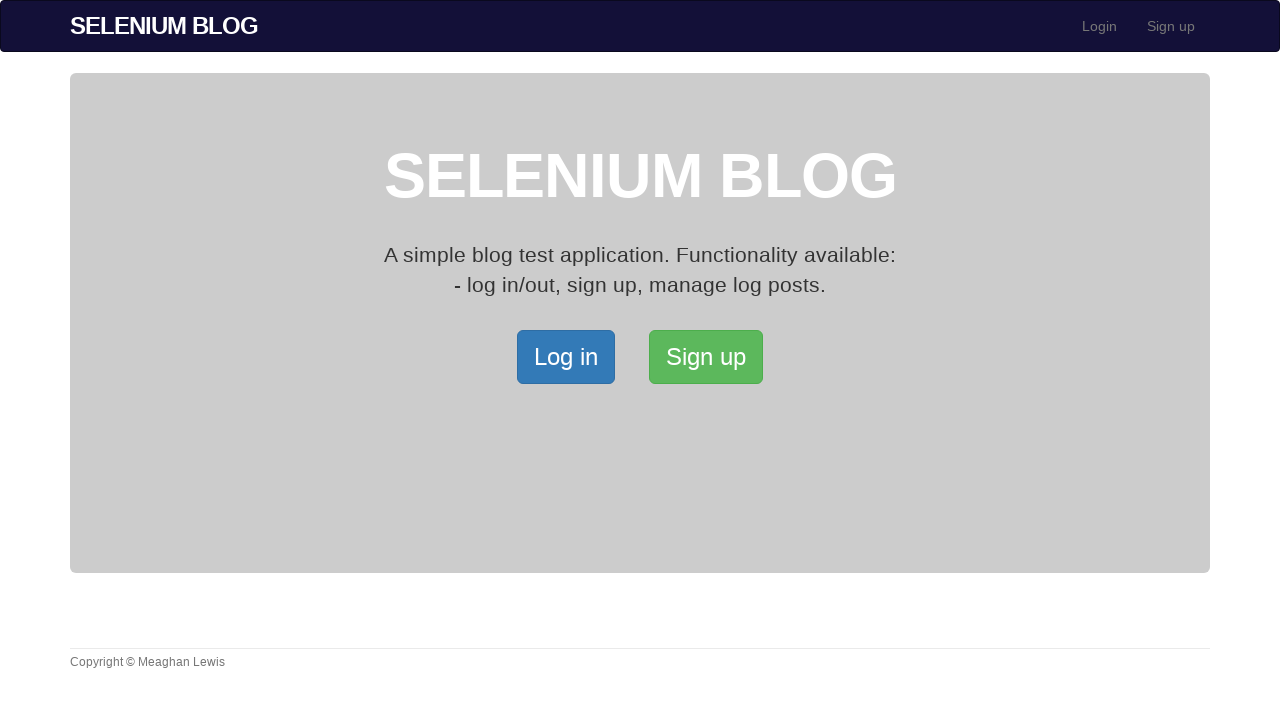

Clicked Signup button to navigate to signup page at (706, 357) on xpath=/html/body/div[2]/div/a[2]
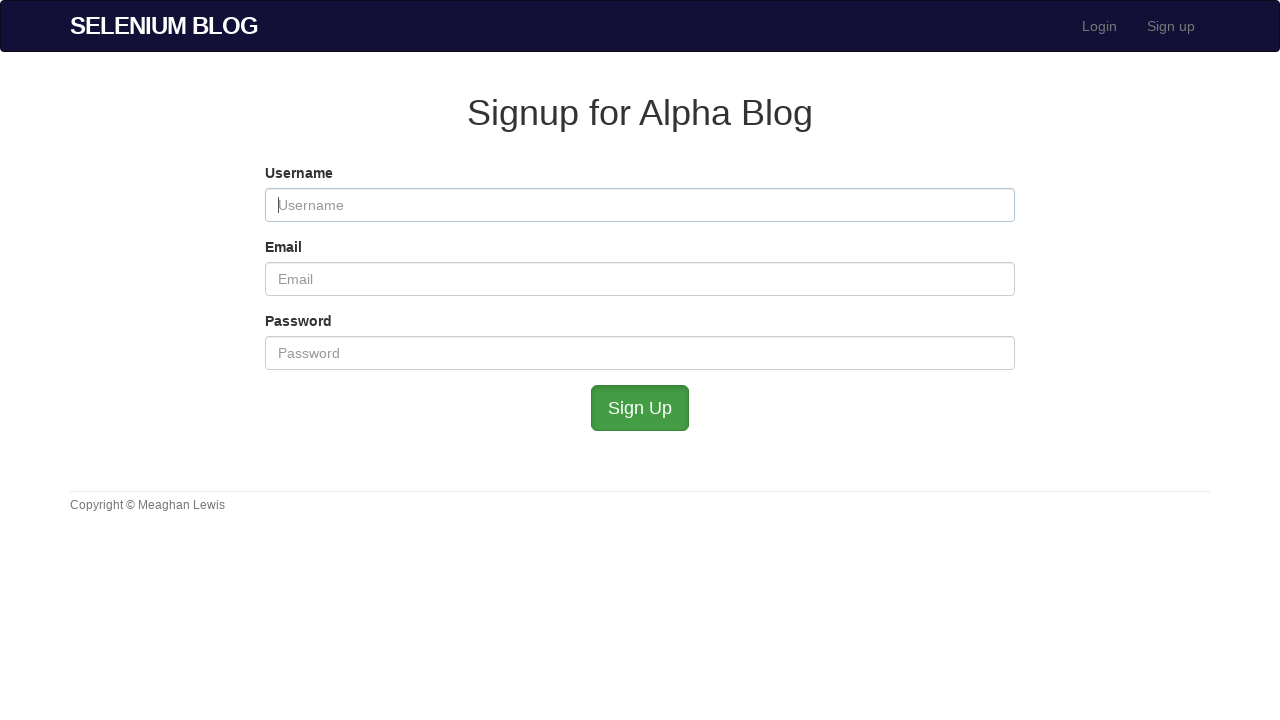

Signup form loaded successfully
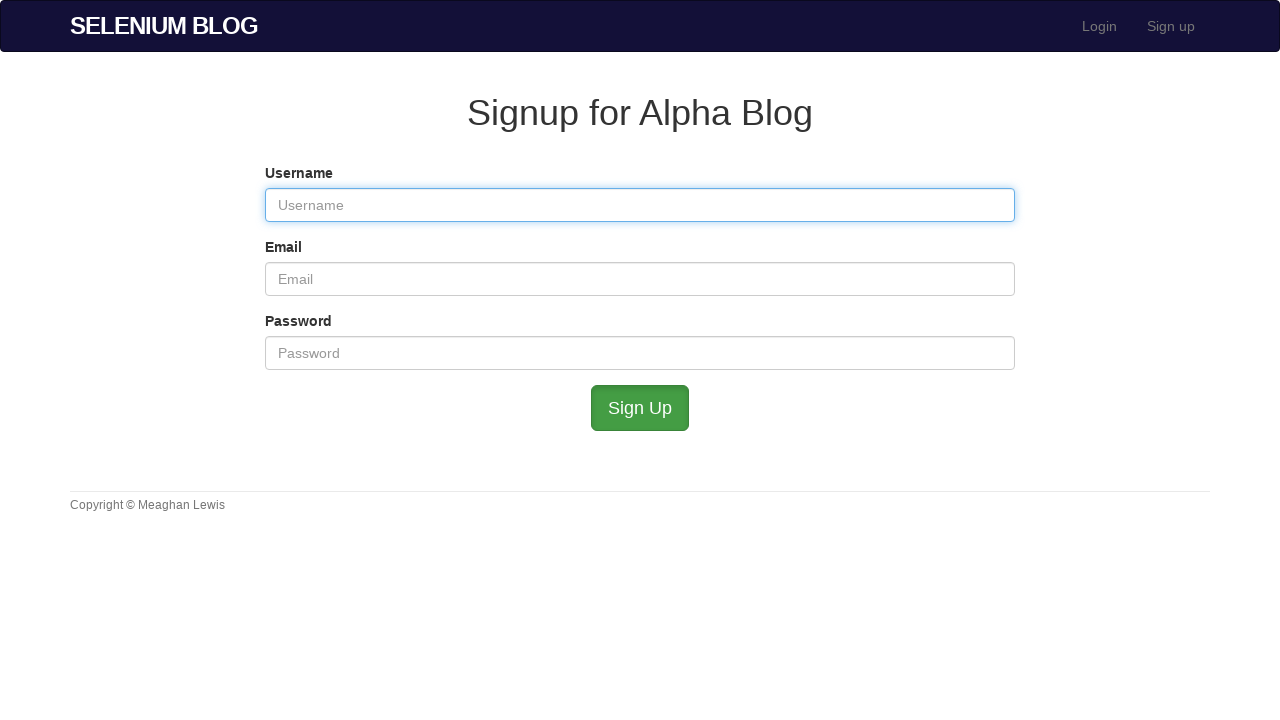

Filled username field with 'newuser2024' on #user_username
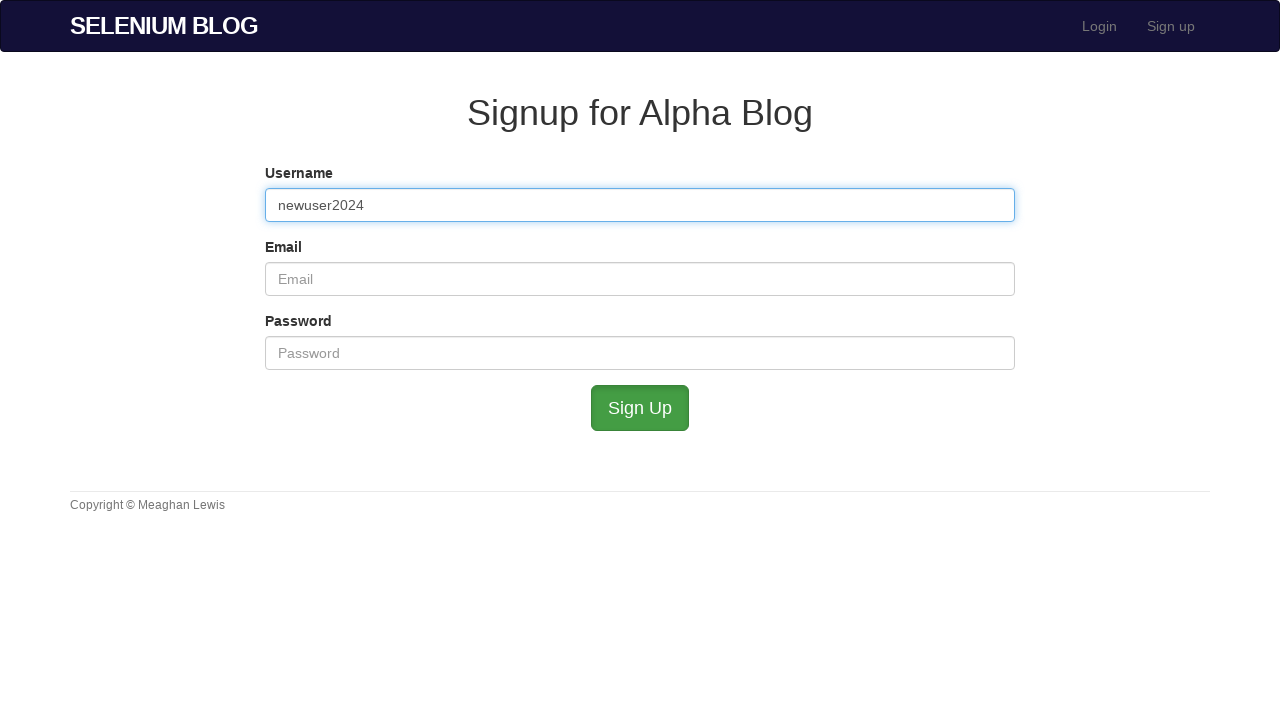

Filled email field with 'newuser2024@mailinator.com' on #user_email
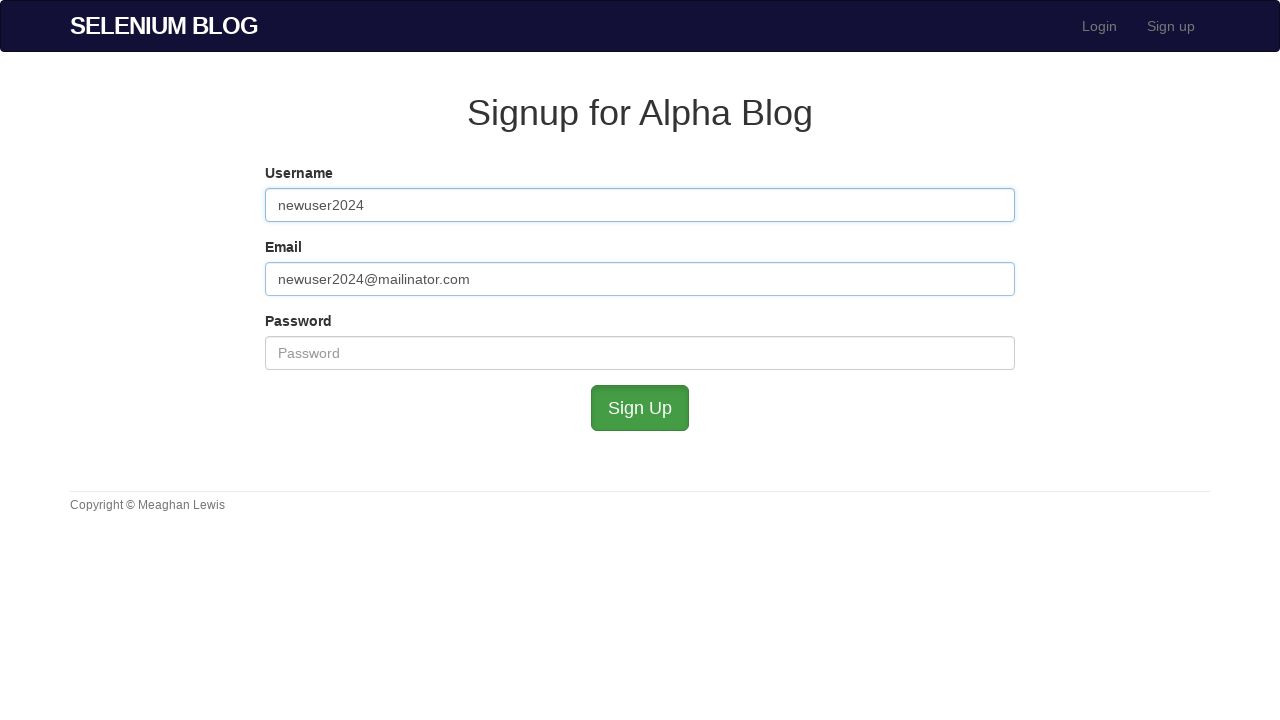

Filled password field with 'securepass123' on #user_password
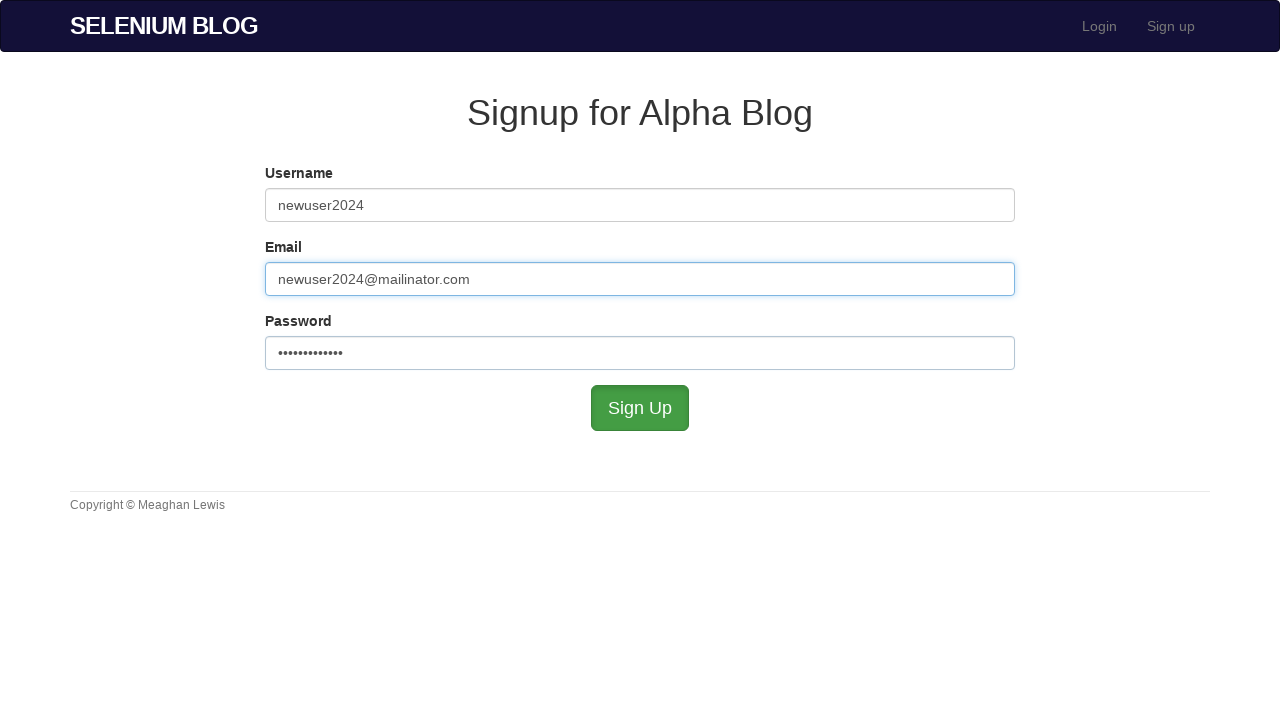

Clicked submit button to complete signup at (640, 408) on #submit
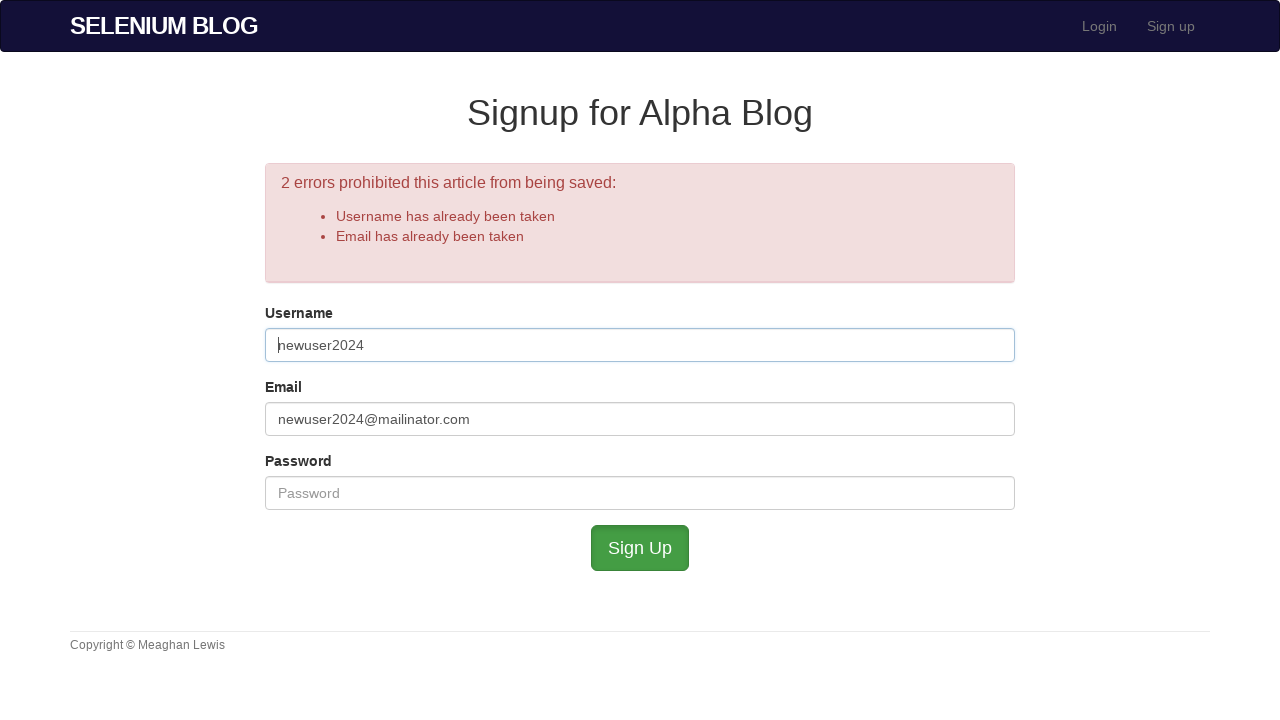

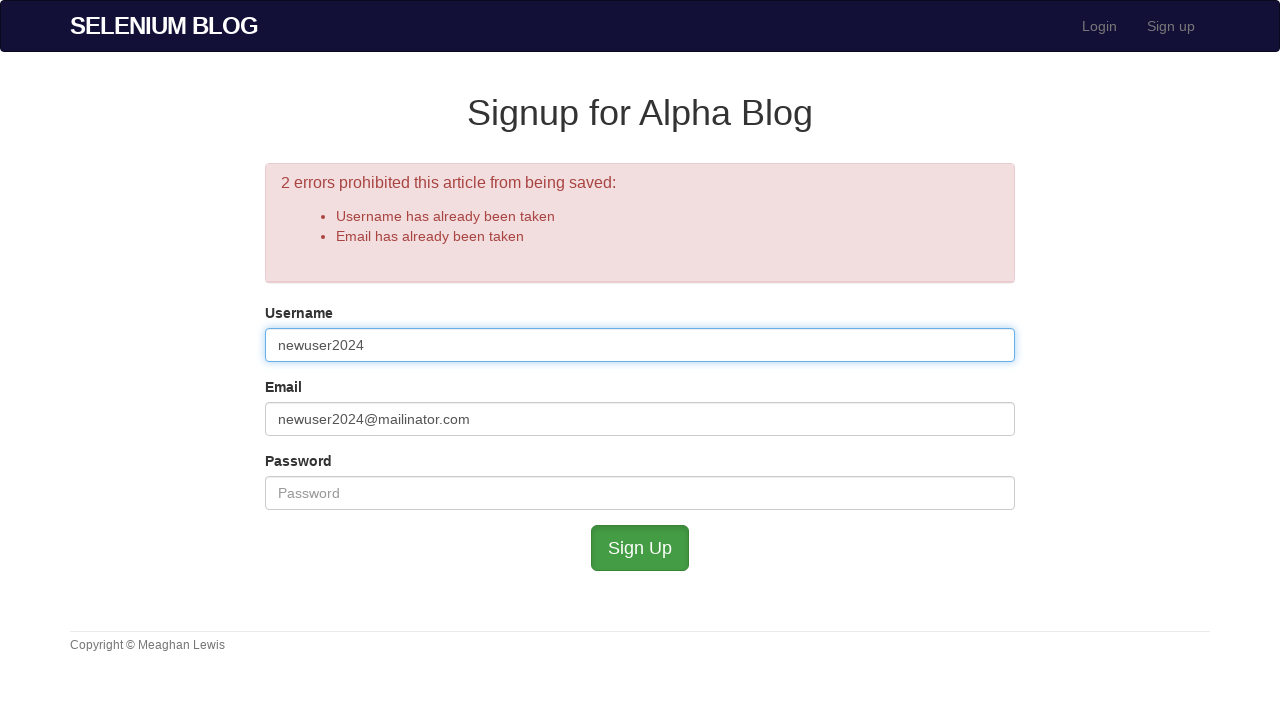